Tests selecting random non-contiguous items using keyboard modifier to select items 1, 3, 6, and 11

Starting URL: https://automationfc.github.io/jquery-selectable/

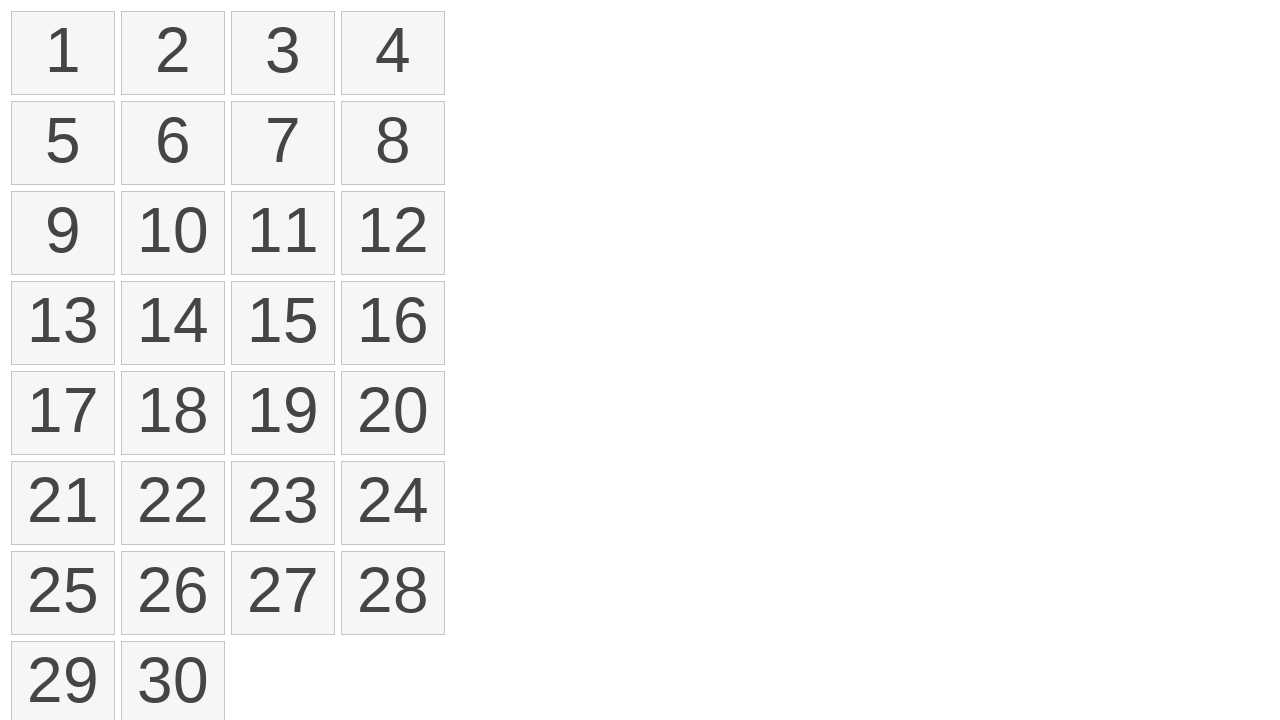

Navigated to jQuery selectable test page
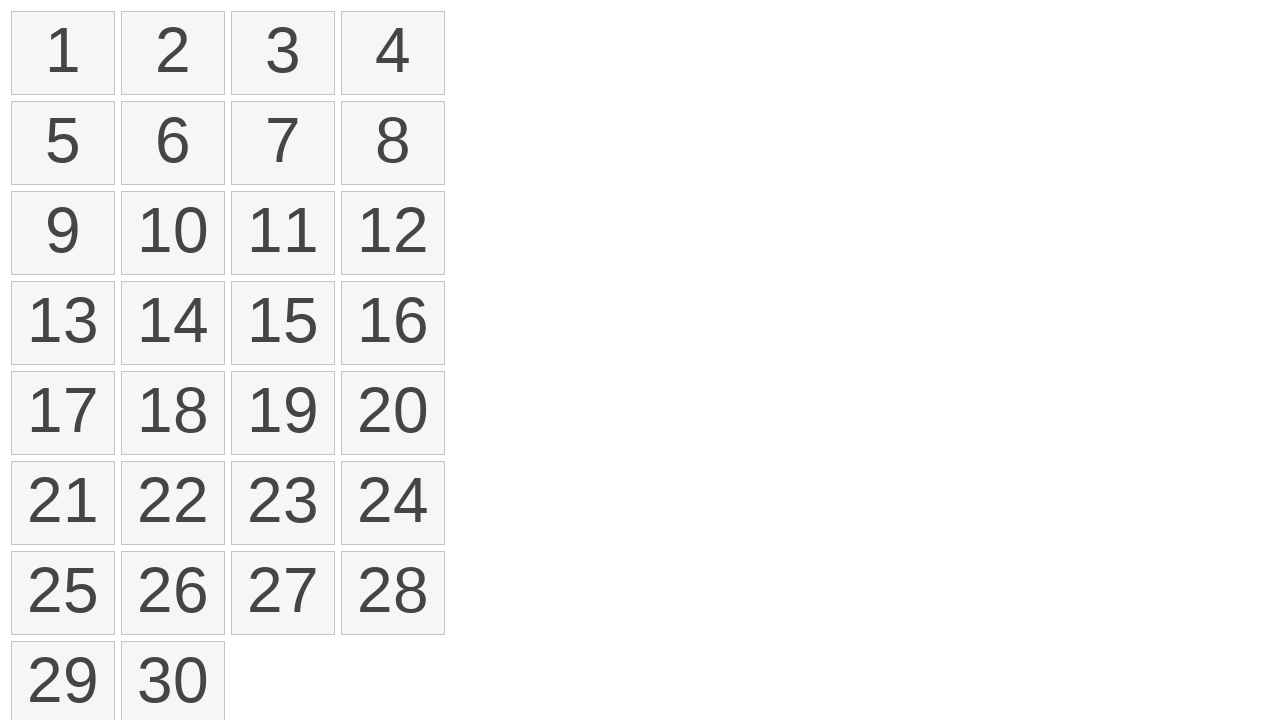

Pressed down Control key to enable multi-select mode
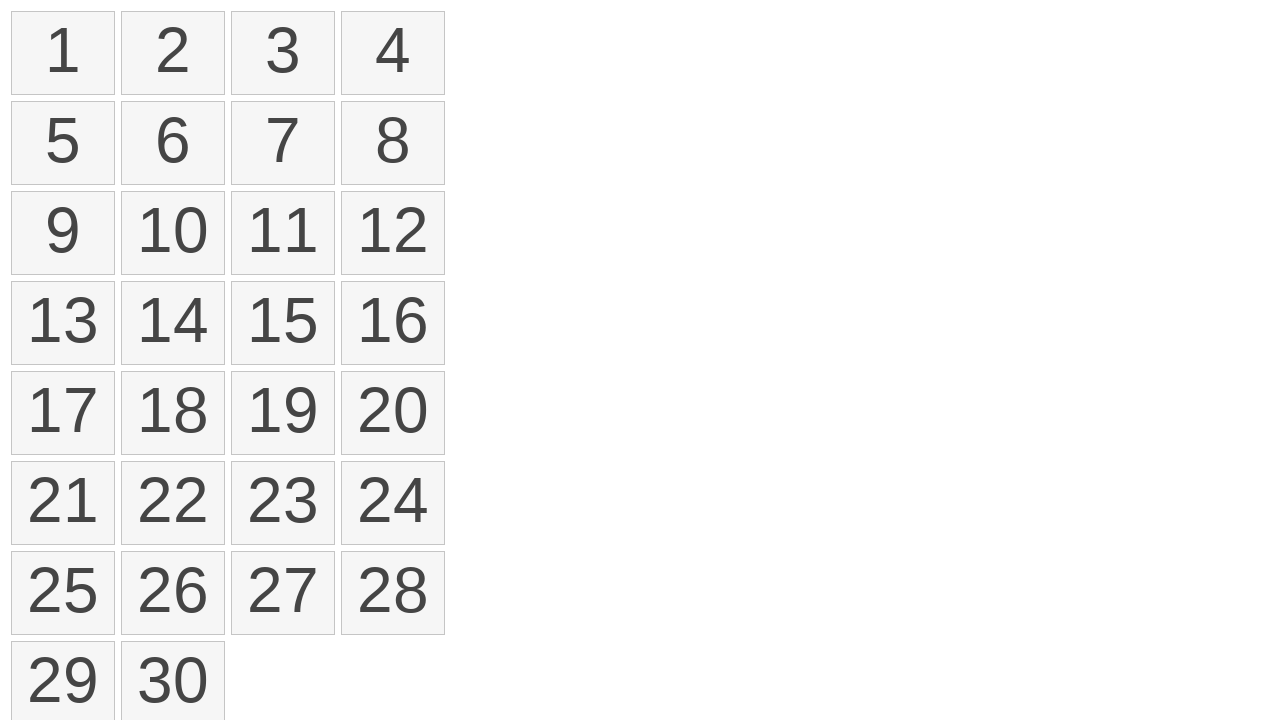

Selected item 1 with control key held at (63, 53) on li.ui-state-default:nth-child(1)
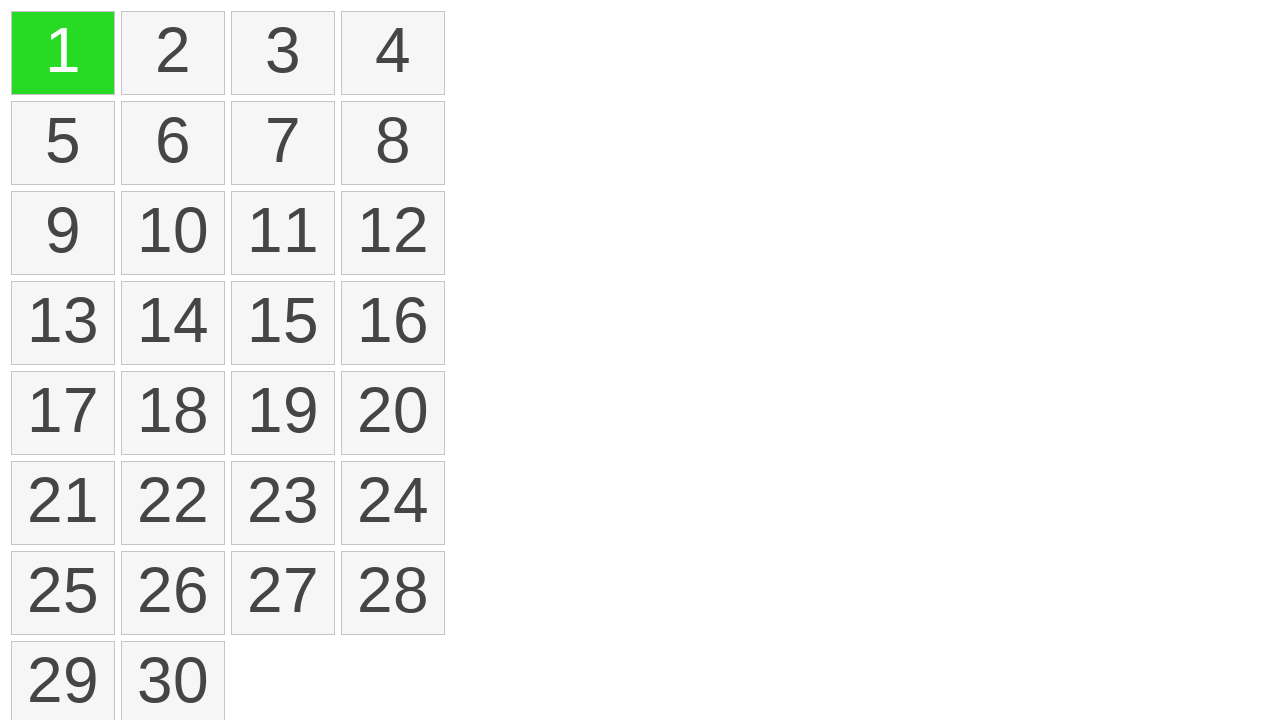

Selected item 3 with control key held at (283, 53) on li.ui-state-default:nth-child(3)
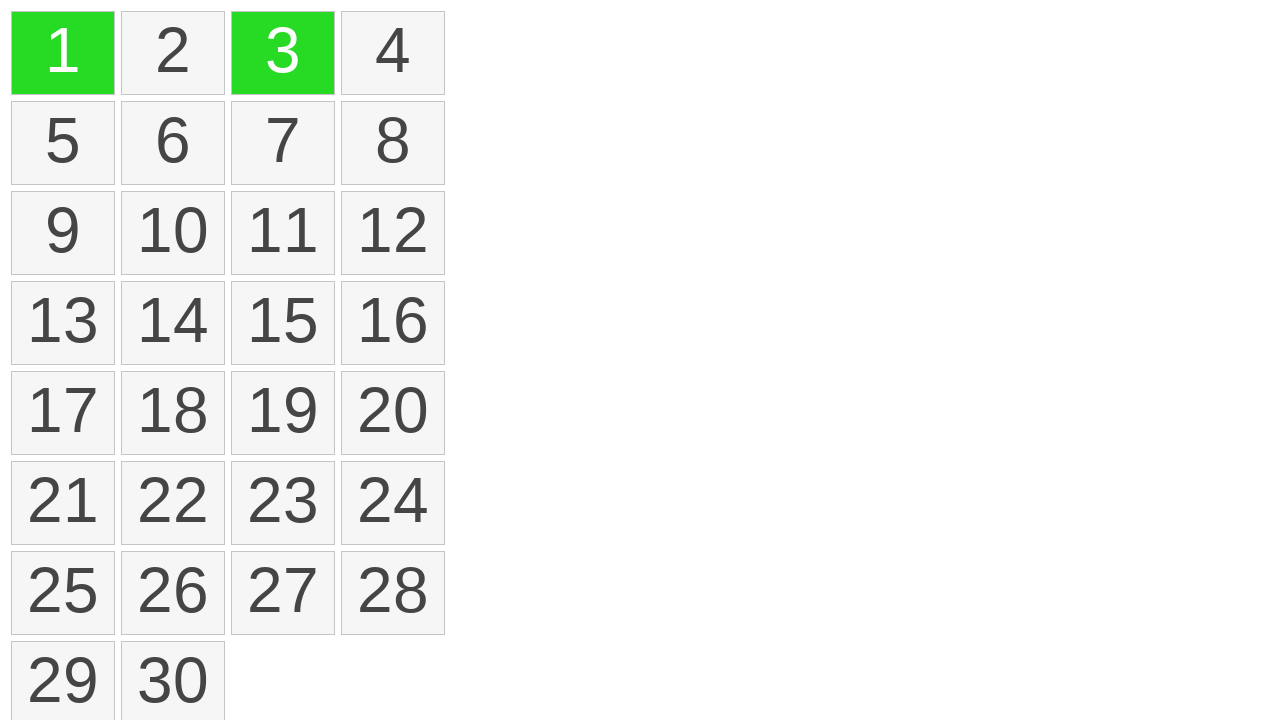

Selected item 6 with control key held at (173, 143) on li.ui-state-default:nth-child(6)
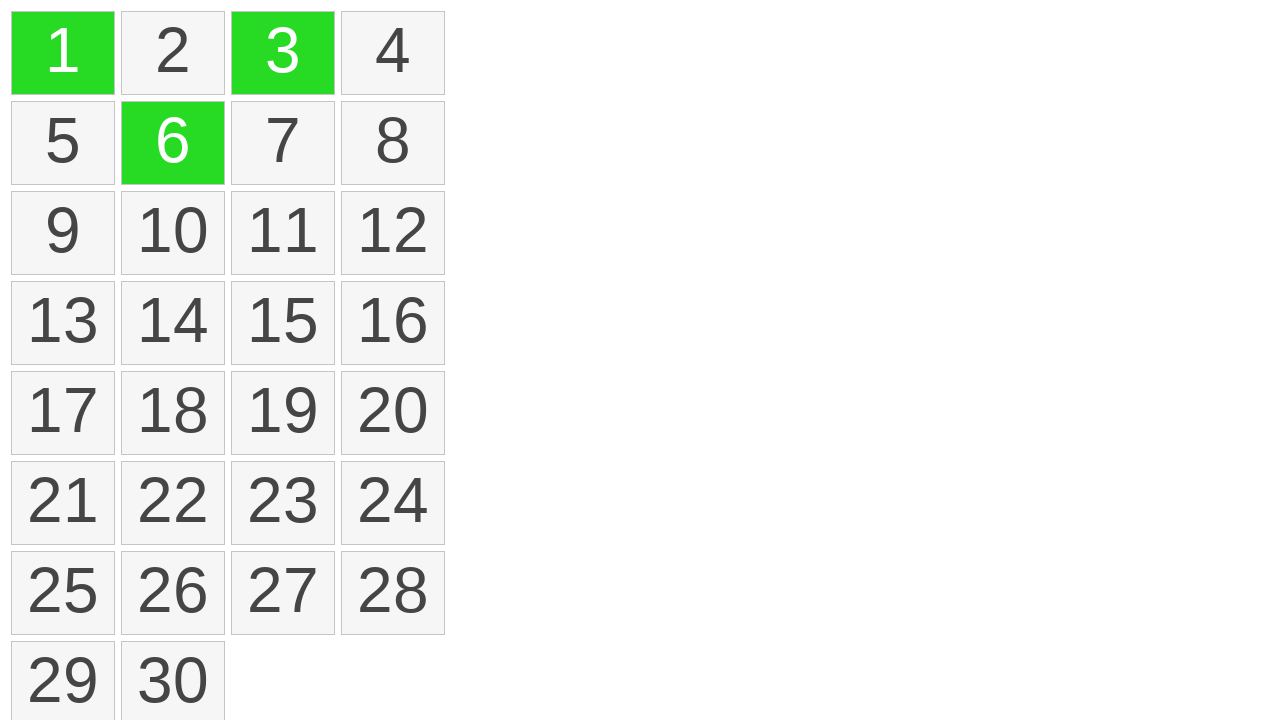

Selected item 11 with control key held at (283, 233) on li.ui-state-default:nth-child(11)
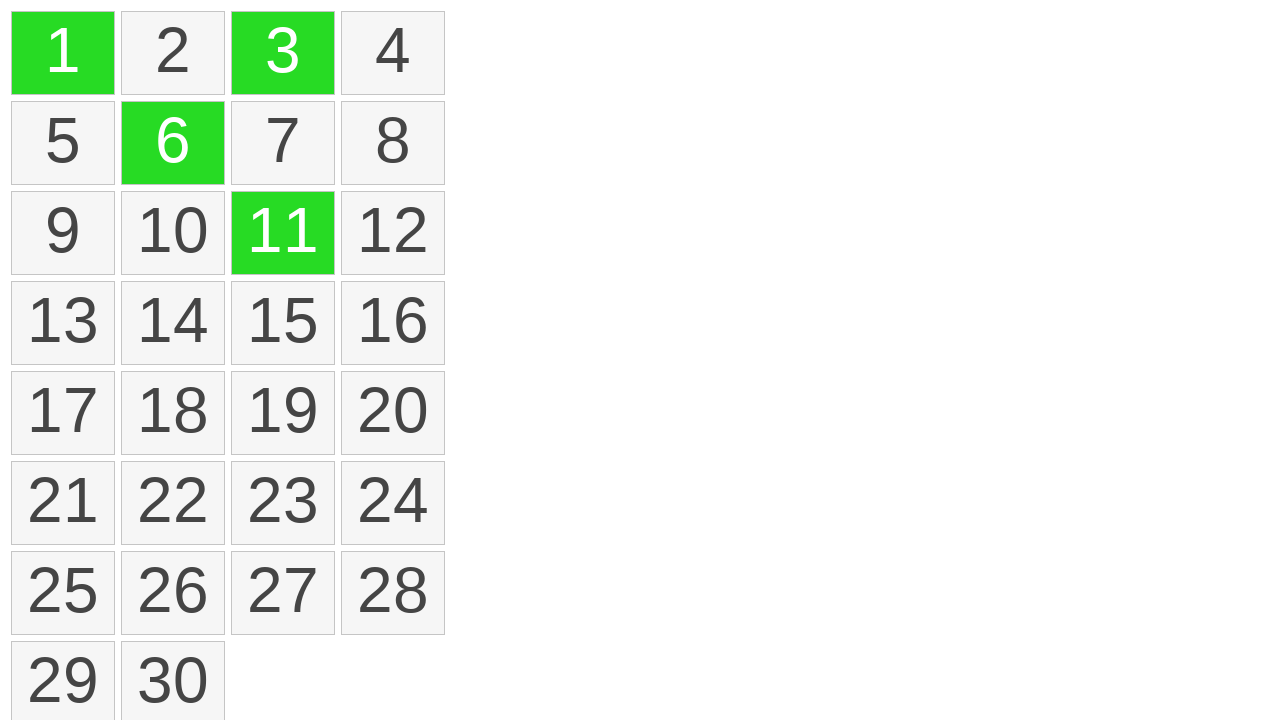

Released Control key to exit multi-select mode
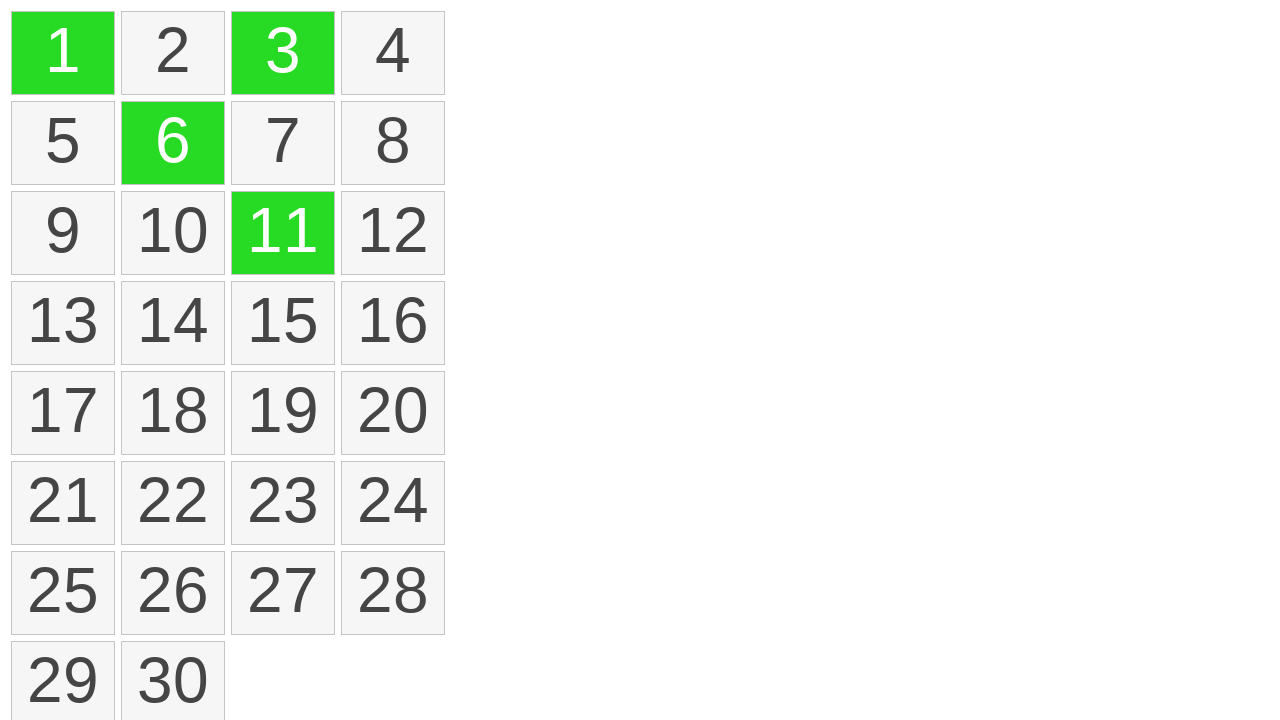

Located all selected items
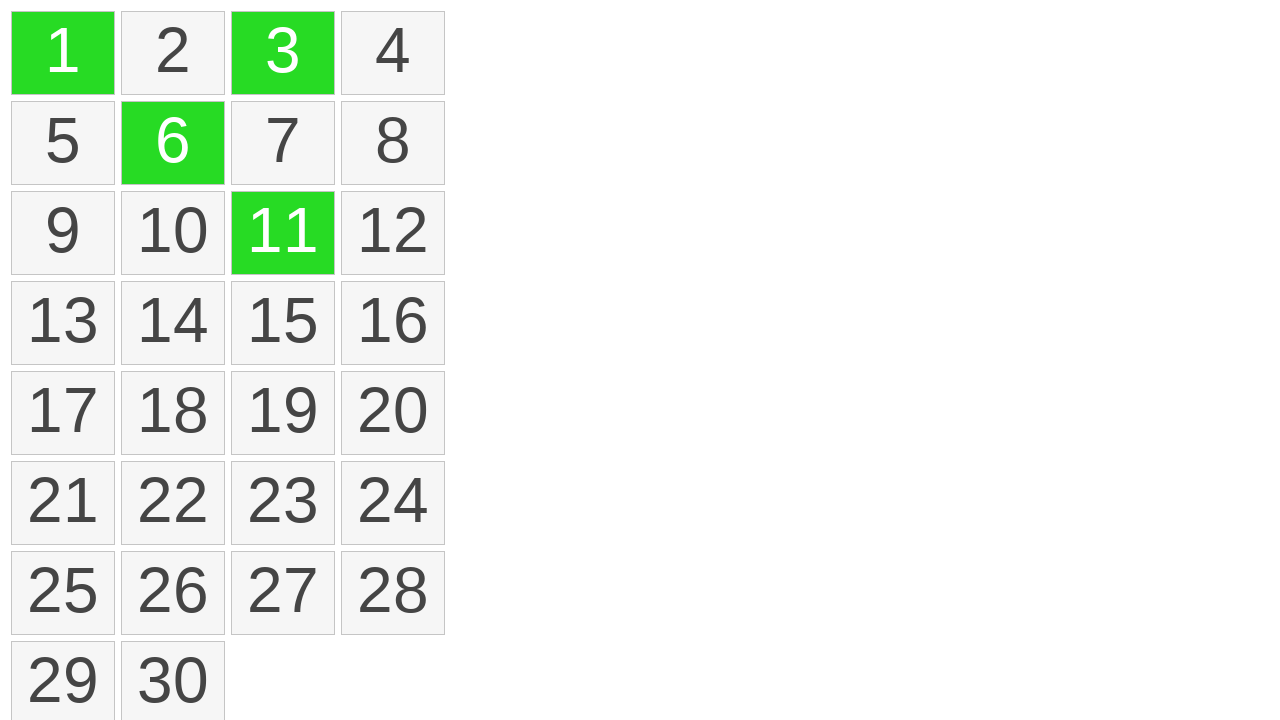

Verified that exactly 4 non-contiguous items are selected
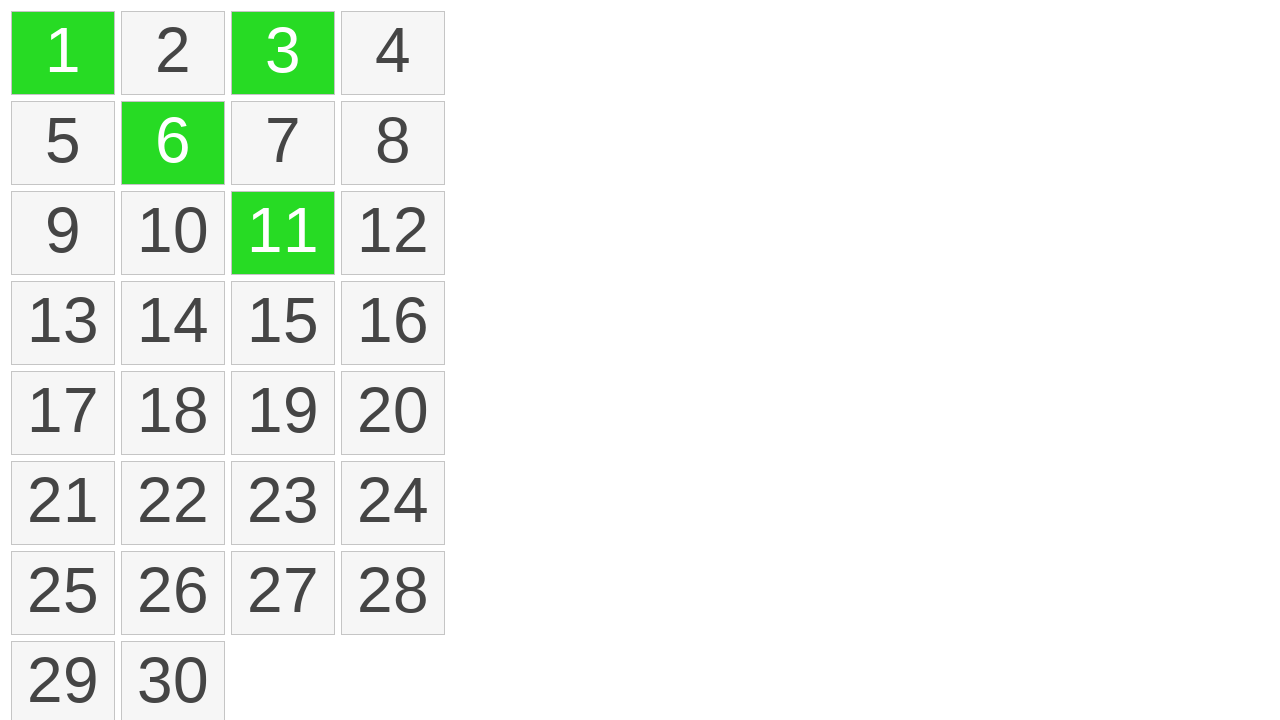

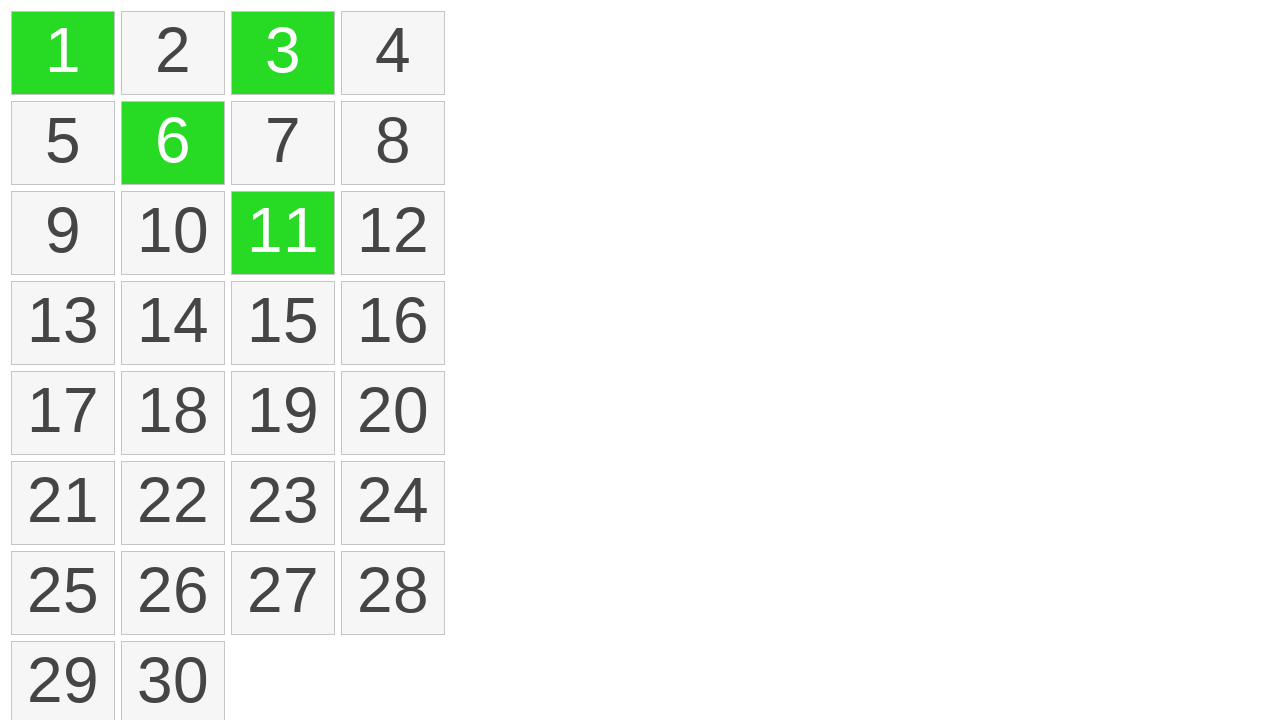